Tests clicking the first checkbox and verifying it becomes selected

Starting URL: https://the-internet.herokuapp.com/checkboxes

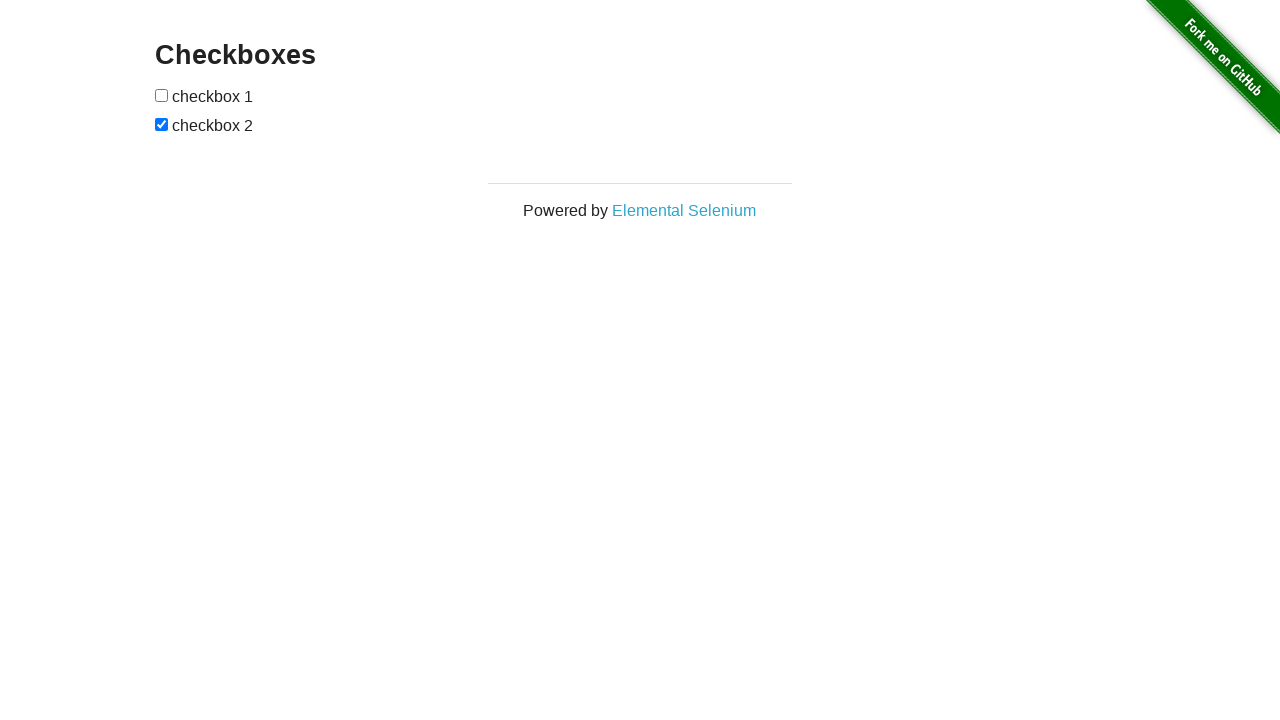

Located the first checkbox element
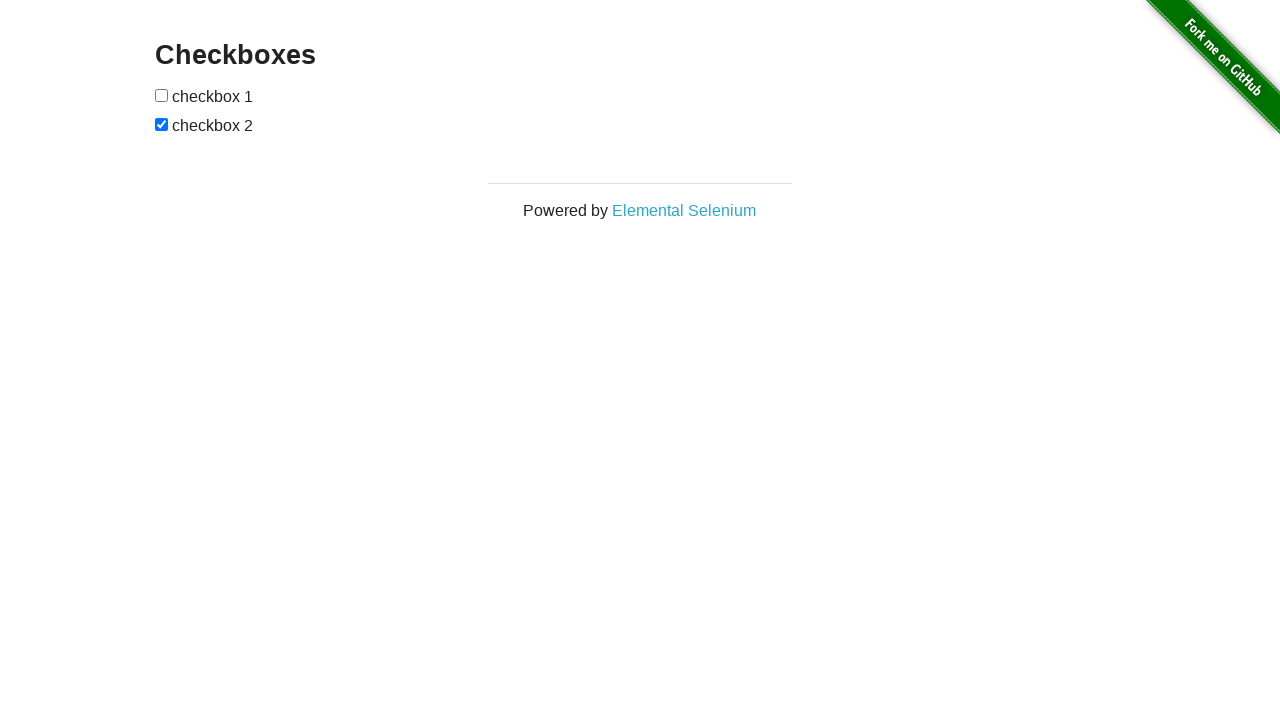

Clicked the first checkbox at (162, 95) on xpath=//input[@type='checkbox'] >> nth=0
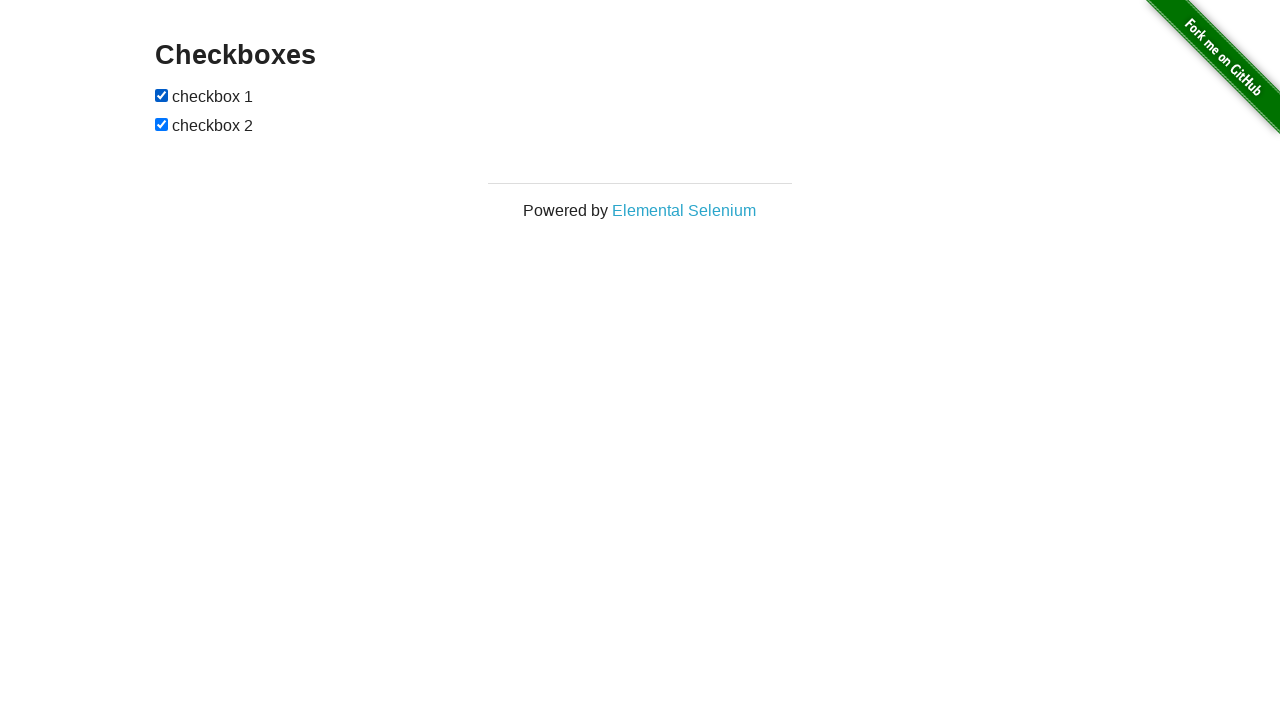

Verified that the first checkbox is now selected
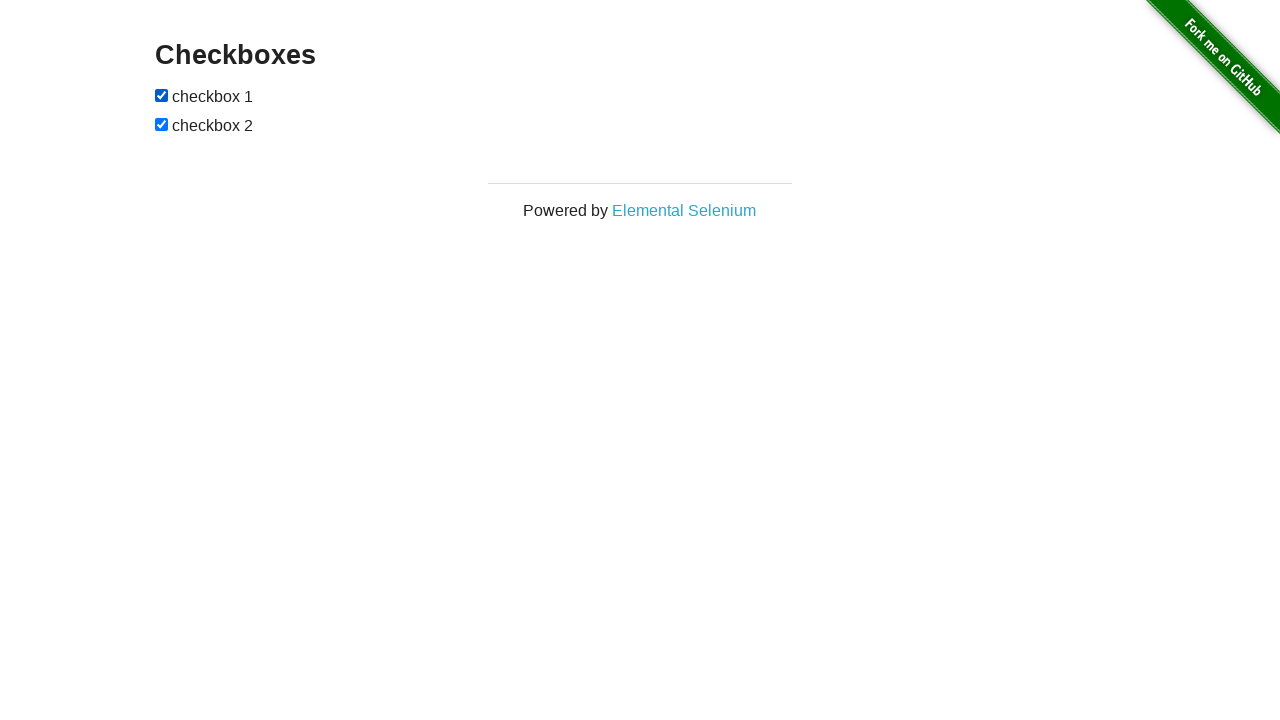

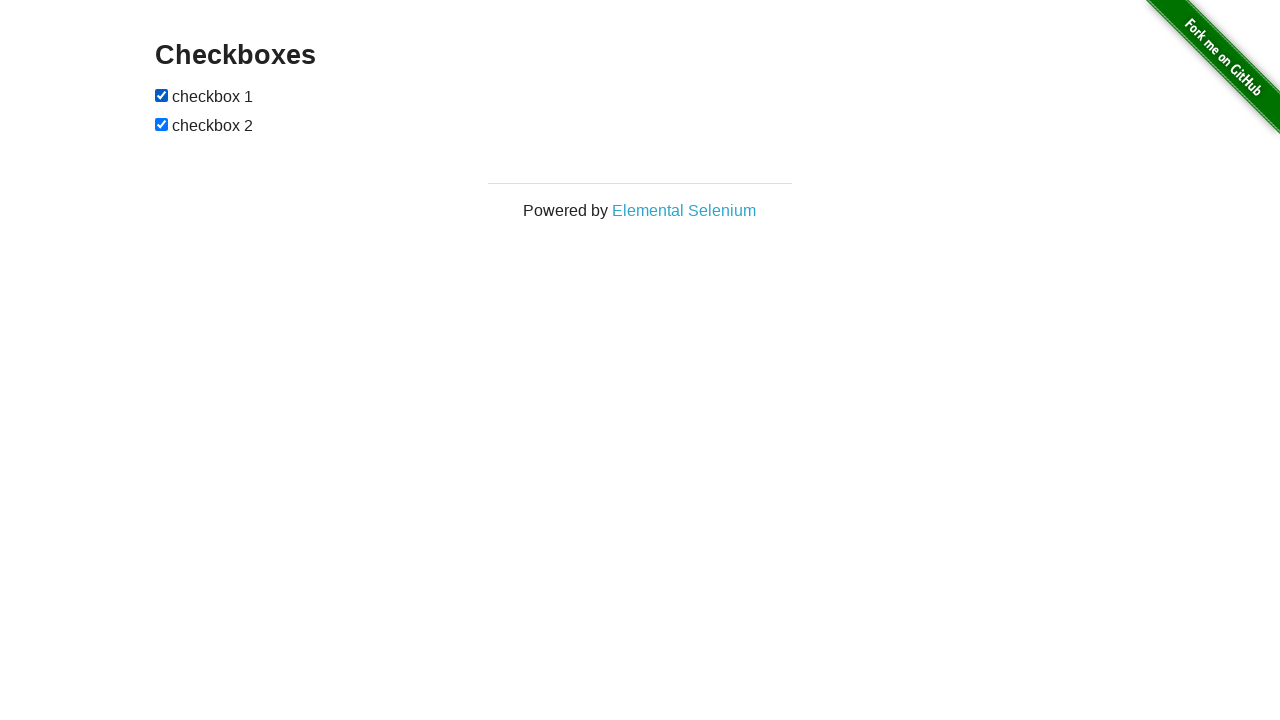